Tests checking and unchecking all checkboxes on the Telerik Kendo UI demo page

Starting URL: https://demos.telerik.com/kendo-ui/checkbox/index

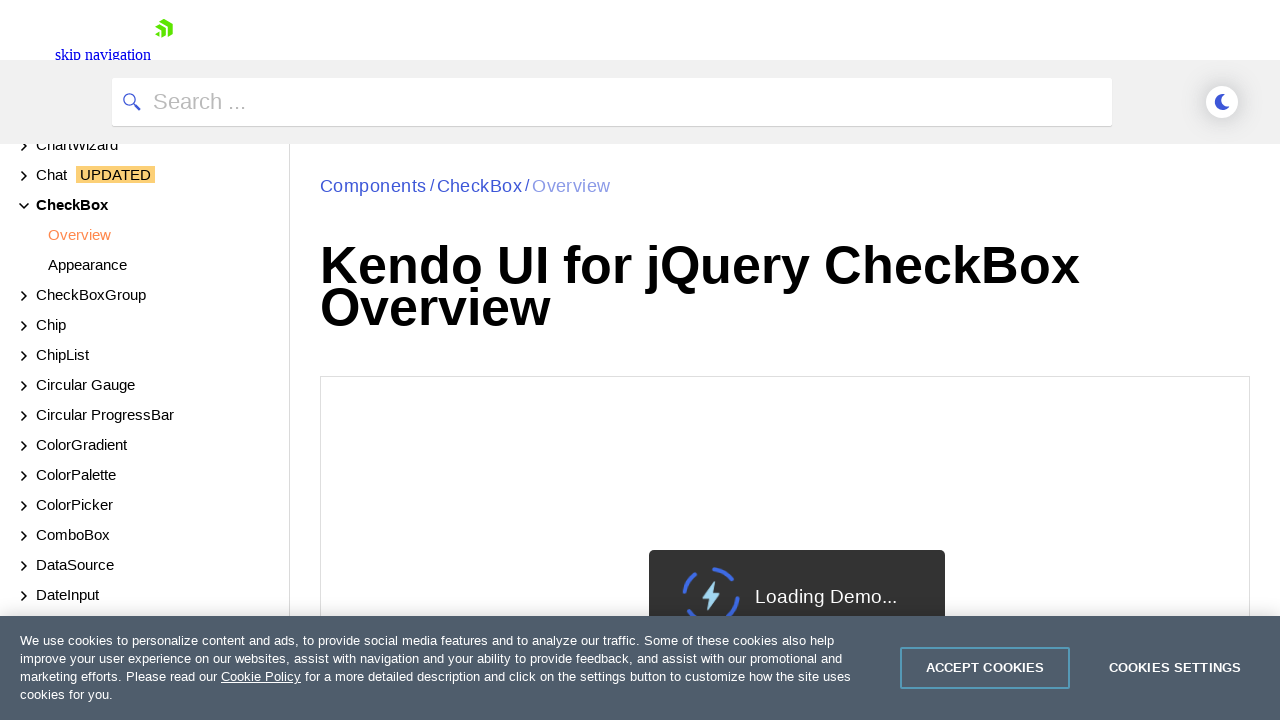

Waited 5 seconds for page to load
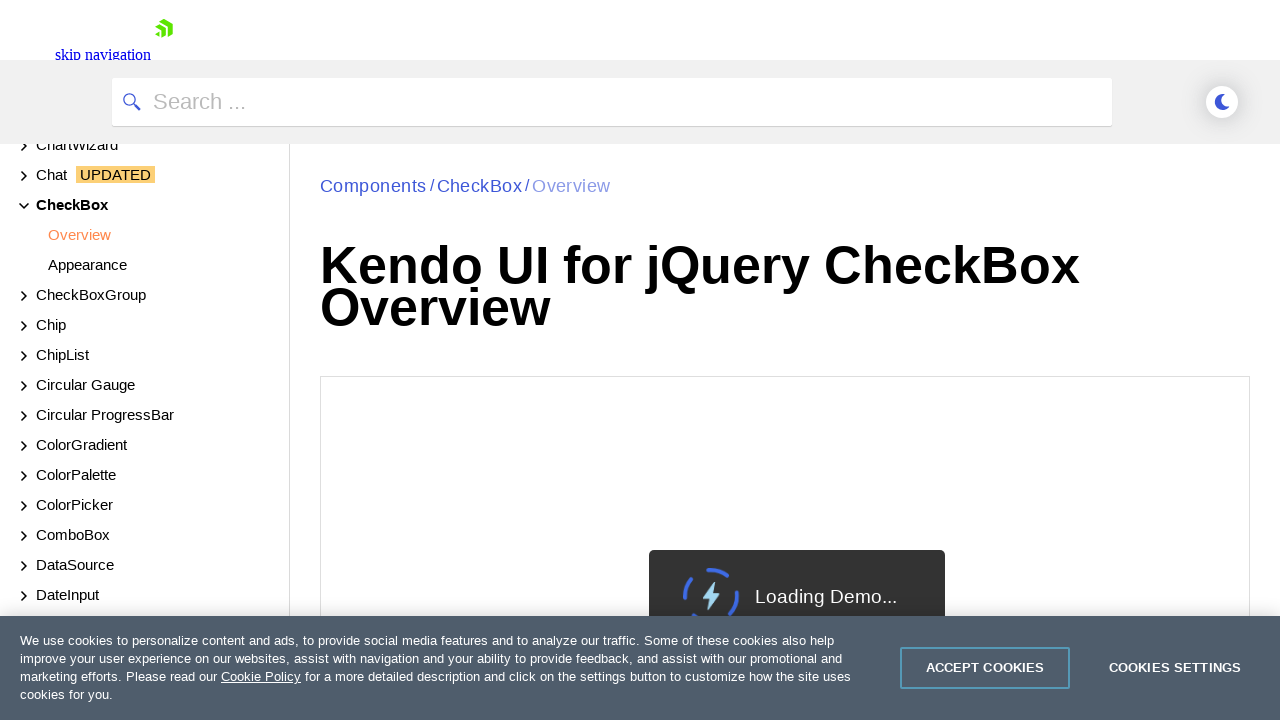

Located all checkboxes in the example section
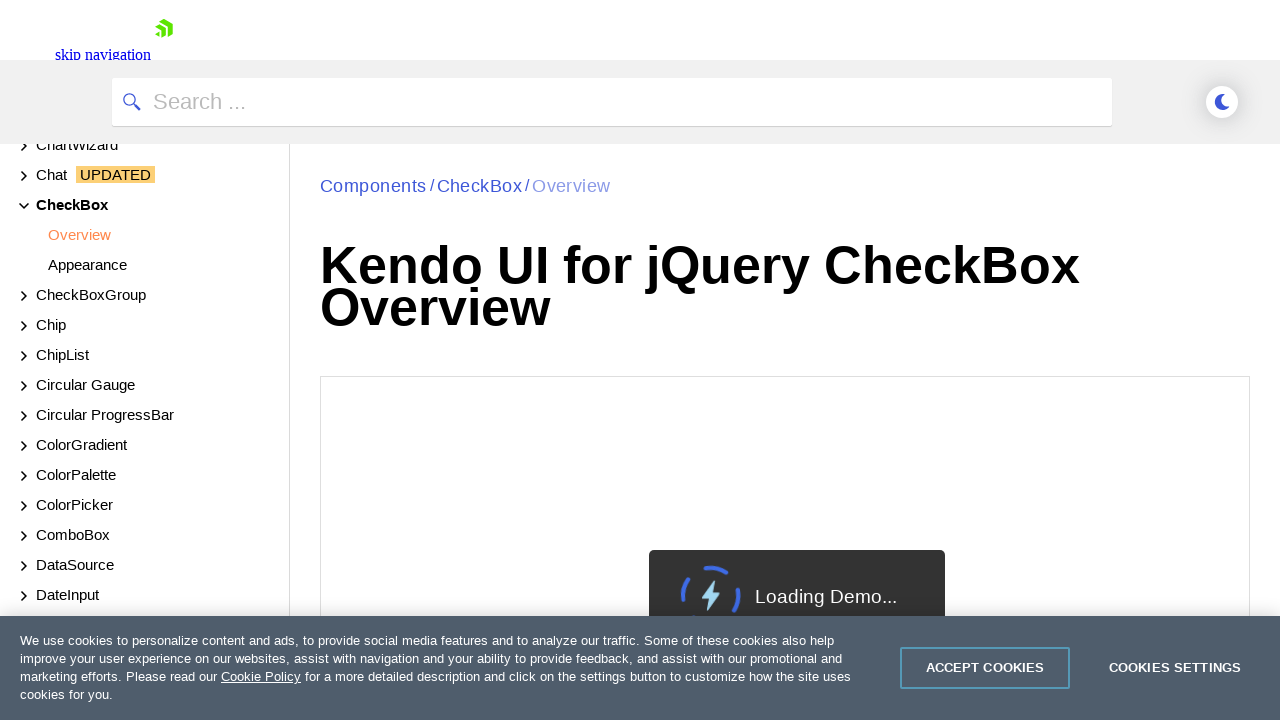

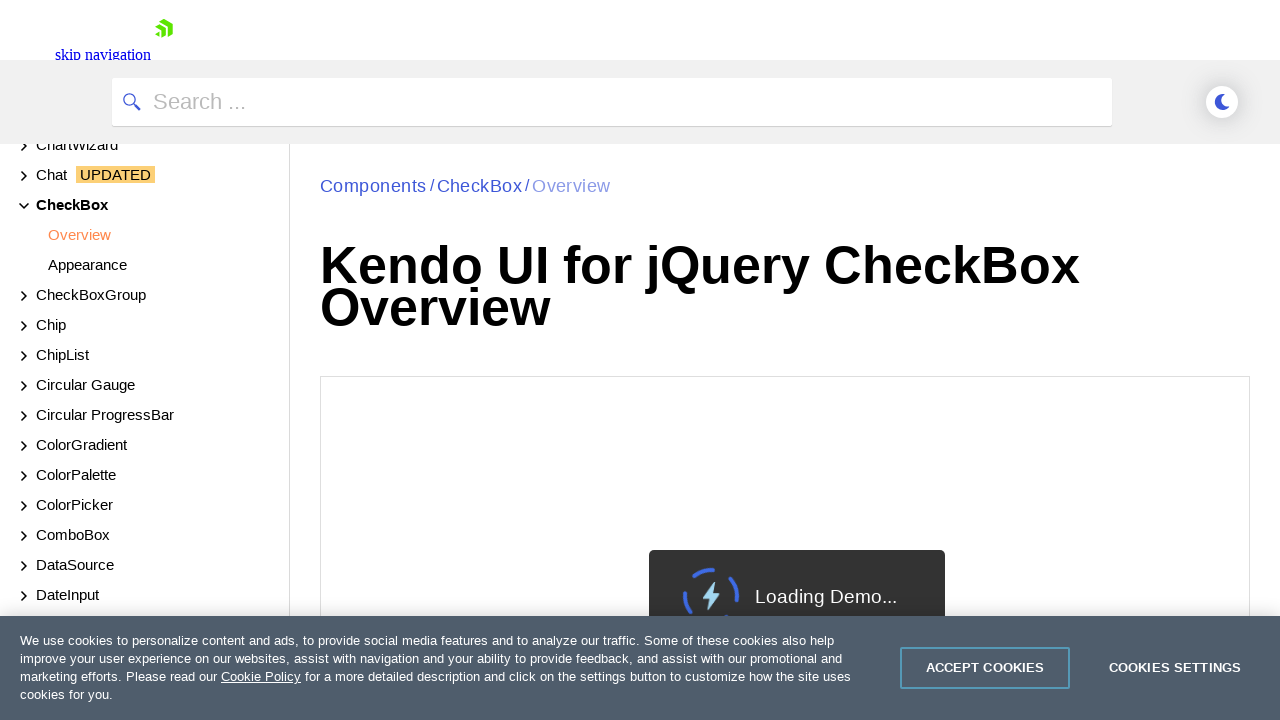